Tests checkbox interaction on a practice website by clicking a student discount checkbox and verifying its selection state, then clicking on a passenger info section.

Starting URL: https://rahulshettyacademy.com/dropdownsPractise/

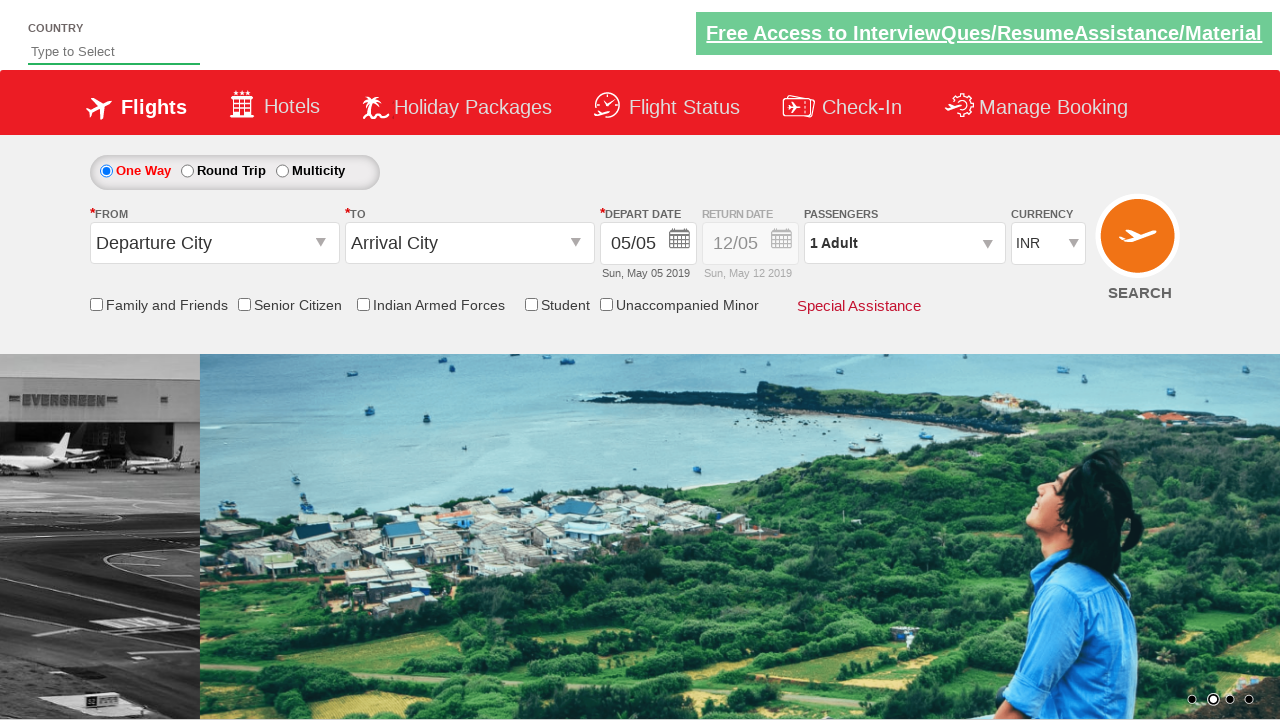

Located student discount checkbox element
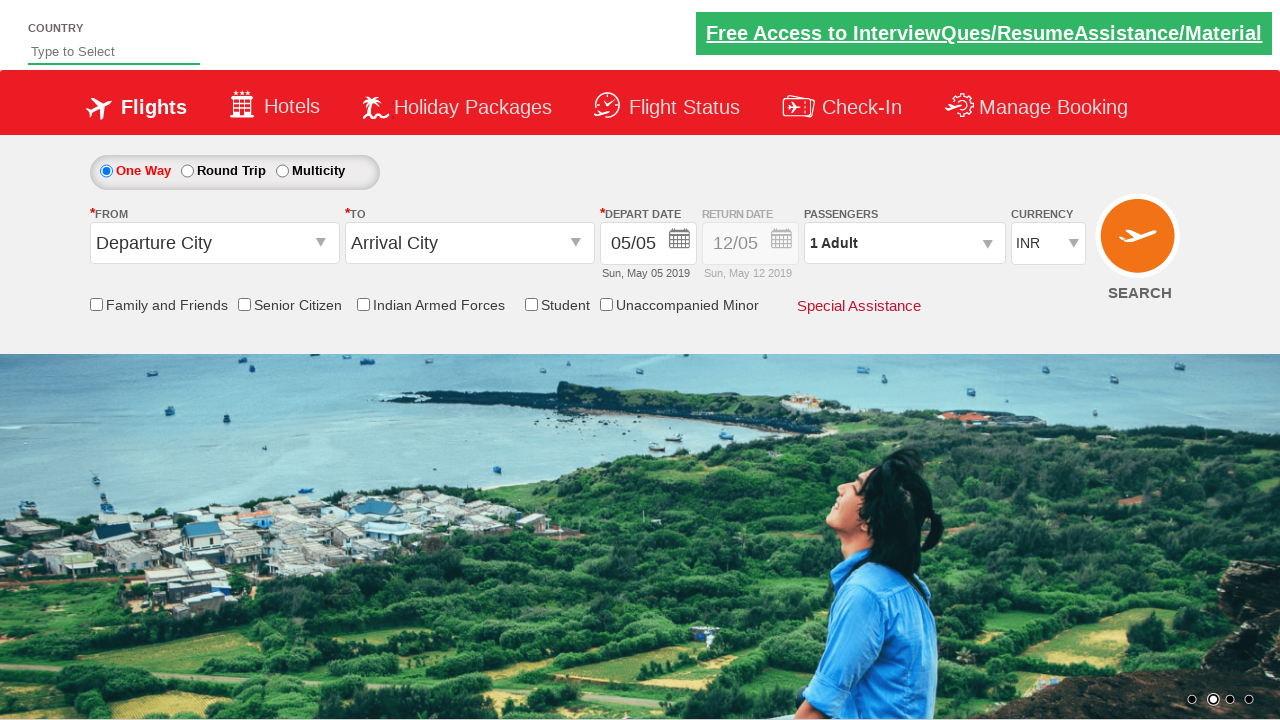

Clicked student discount checkbox to select it at (531, 304) on #ctl00_mainContent_chk_StudentDiscount
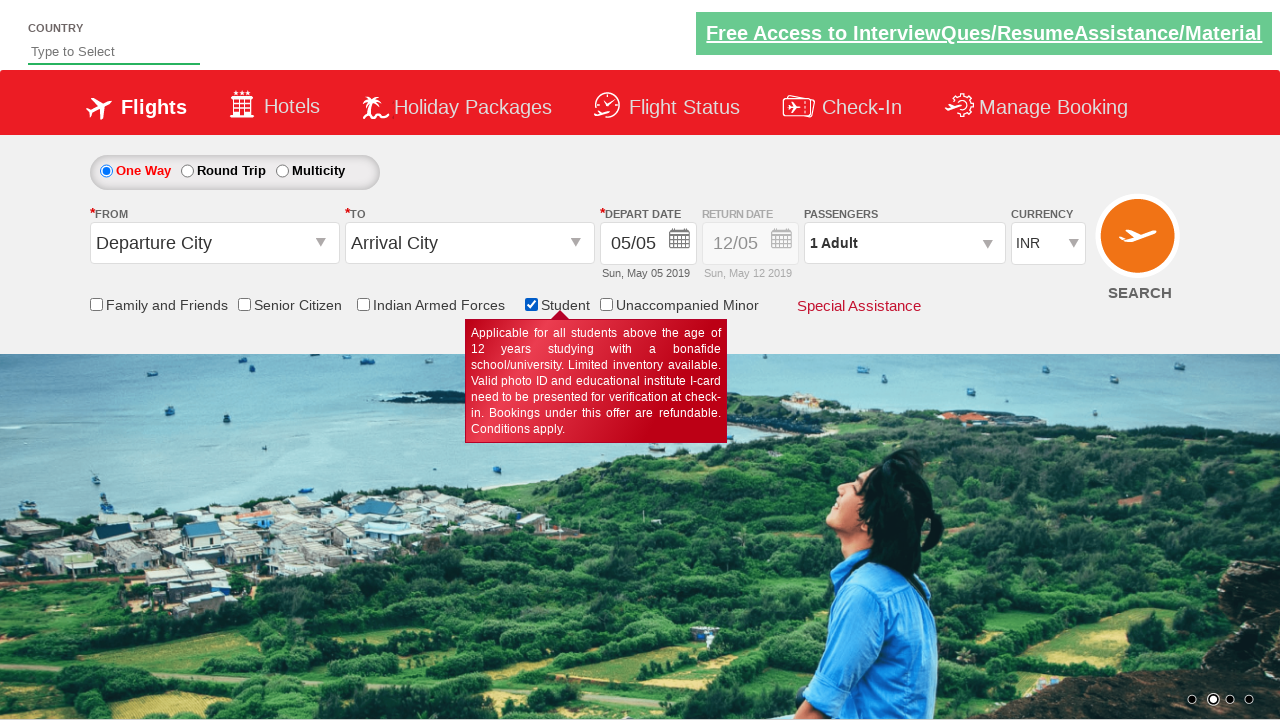

Waited 500ms for checkbox state to update
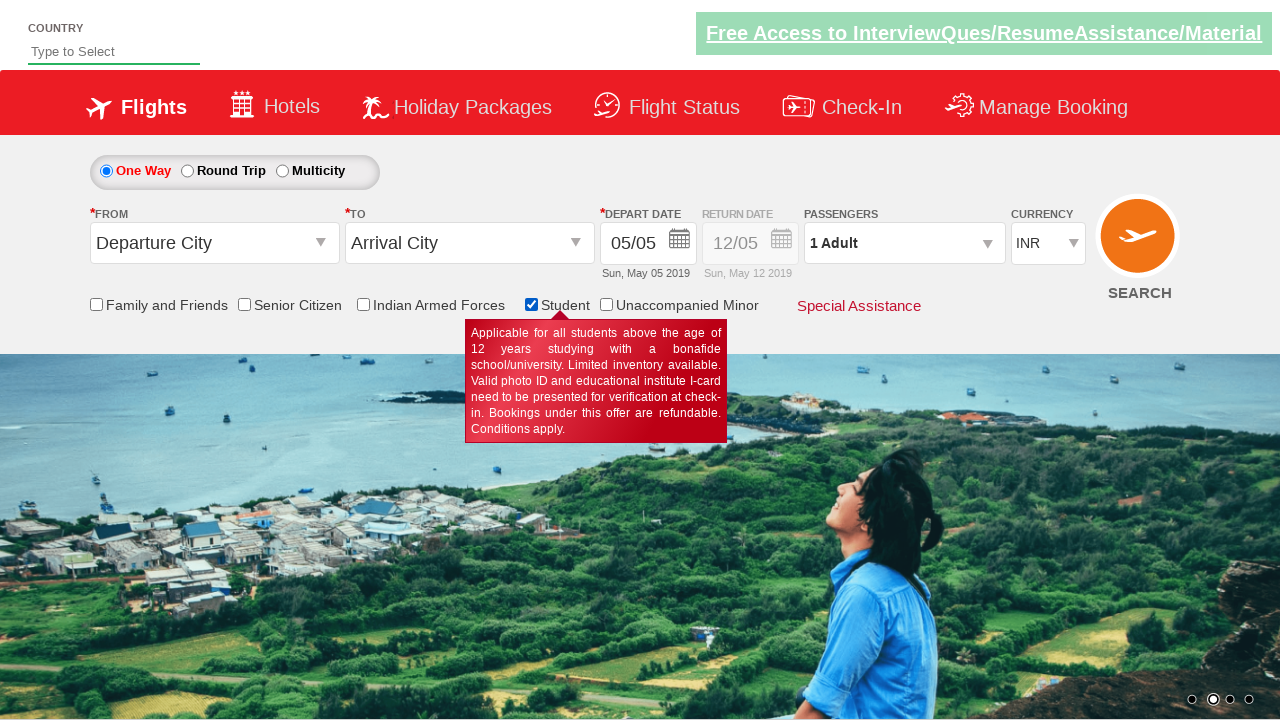

Clicked on passenger info section at (904, 243) on div#divpaxinfo
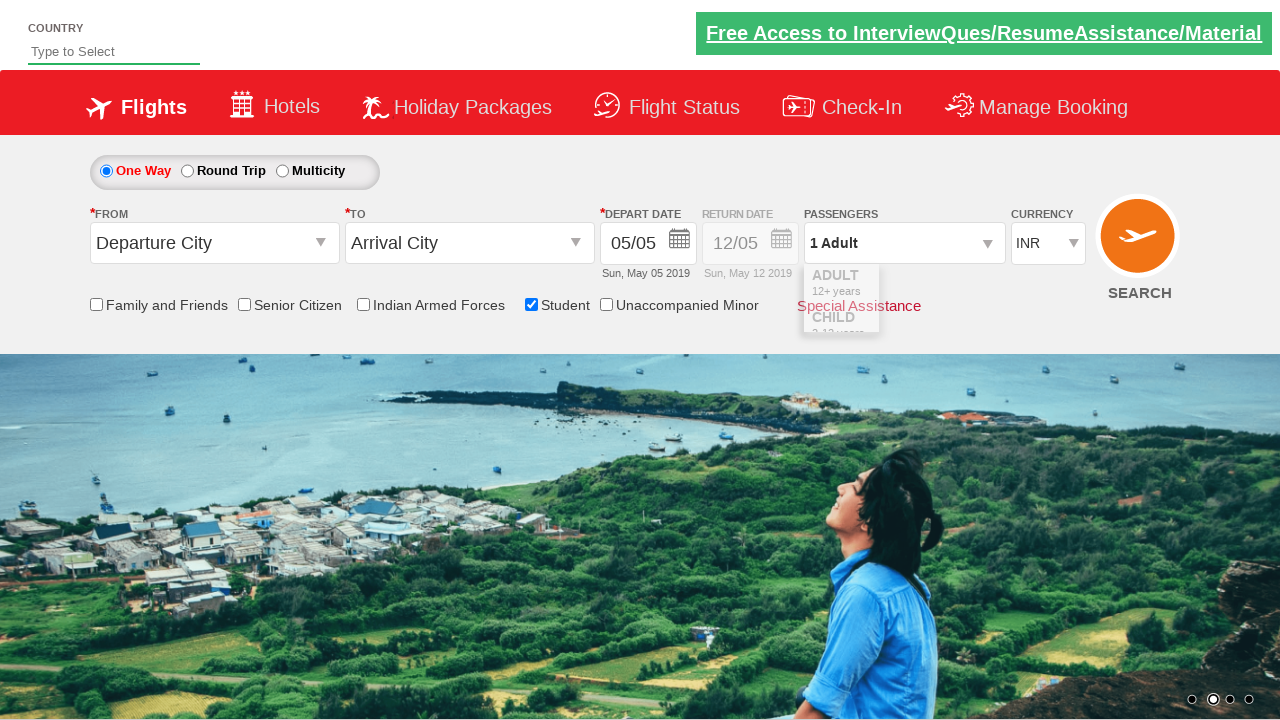

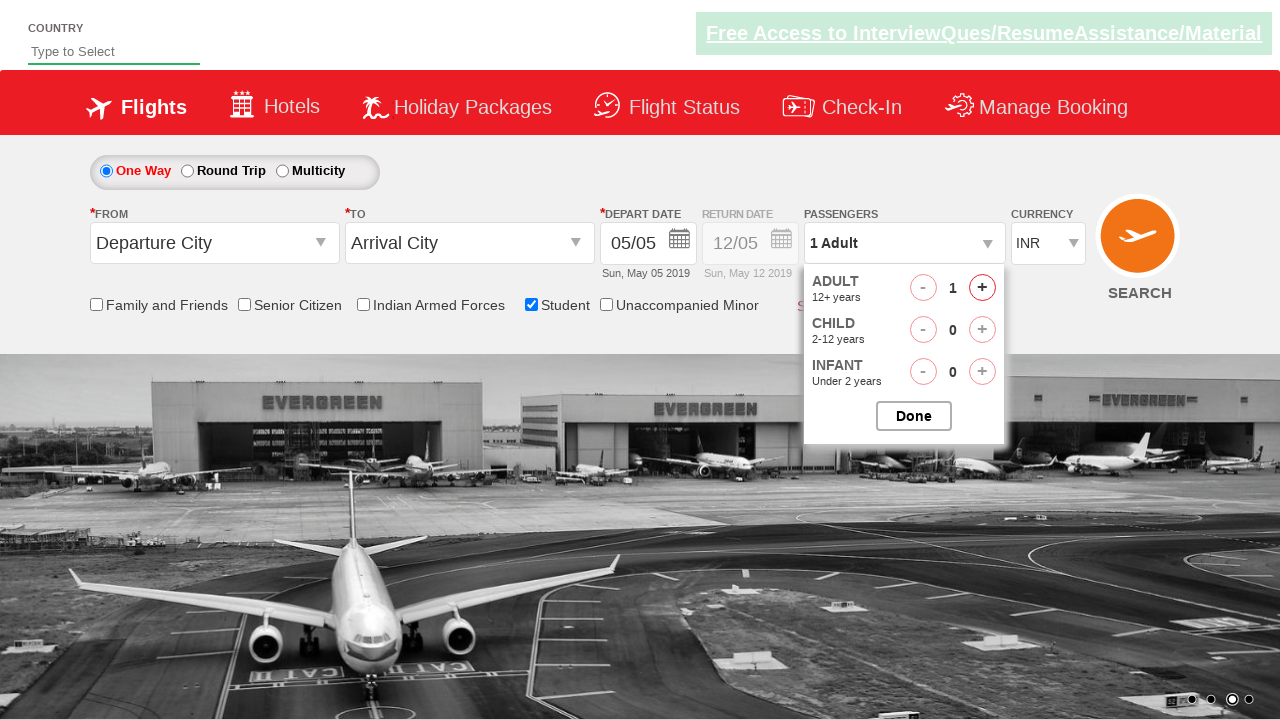